Tests different button interactions including double click, right click, and regular click.

Starting URL: https://demoqa.com/buttons

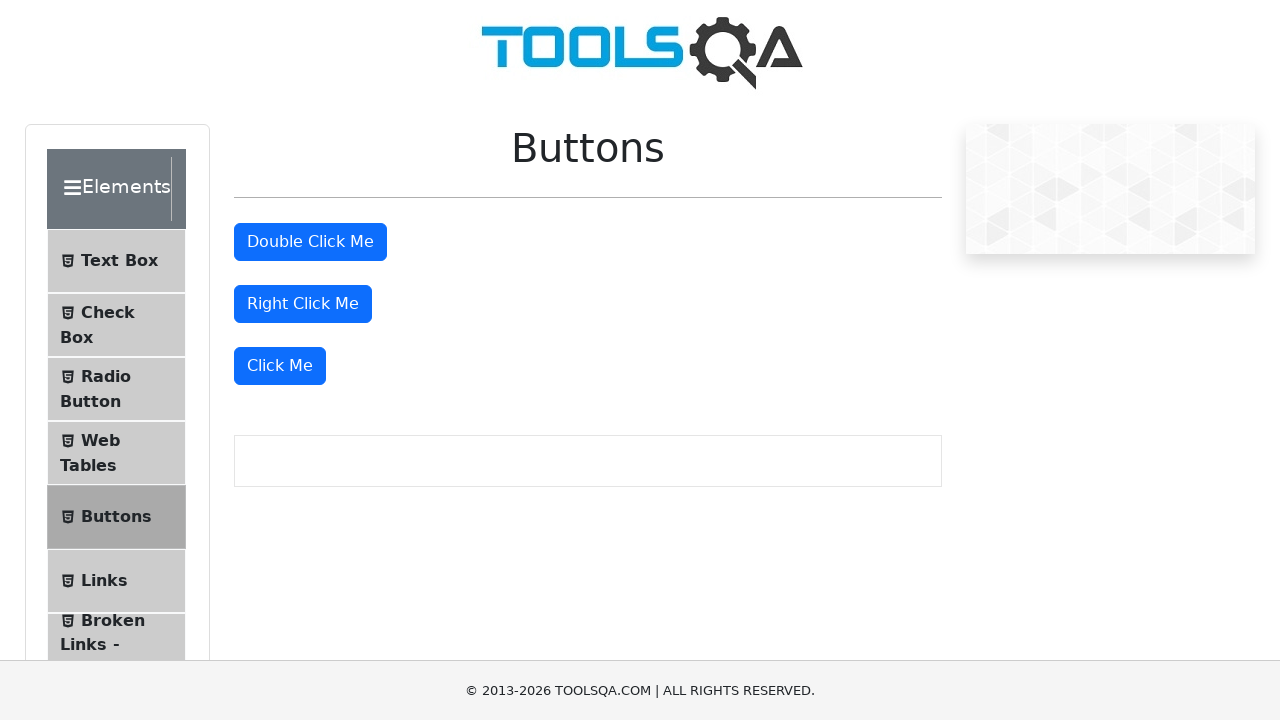

Double clicked the Double Click button at (310, 242) on #doubleClickBtn
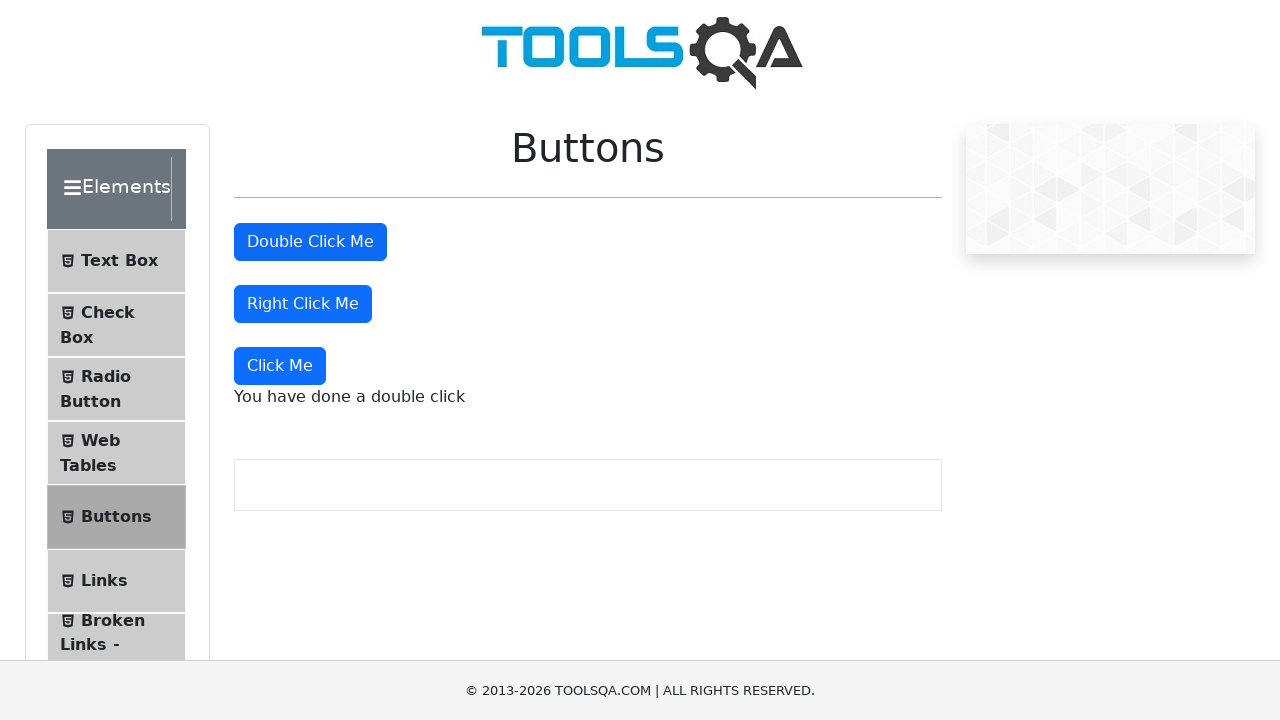

Right clicked the Right Click button at (303, 304) on #rightClickBtn
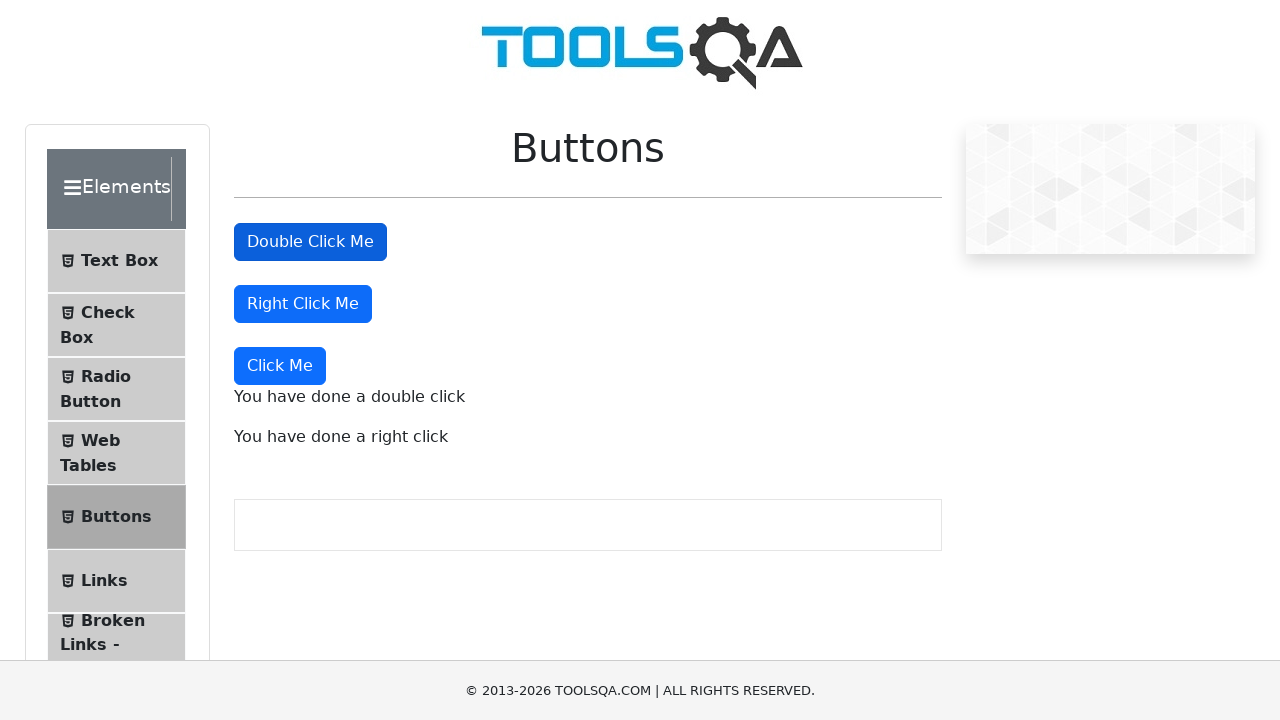

Clicked the Click Me button at (280, 366) on xpath=//button[text()='Click Me']
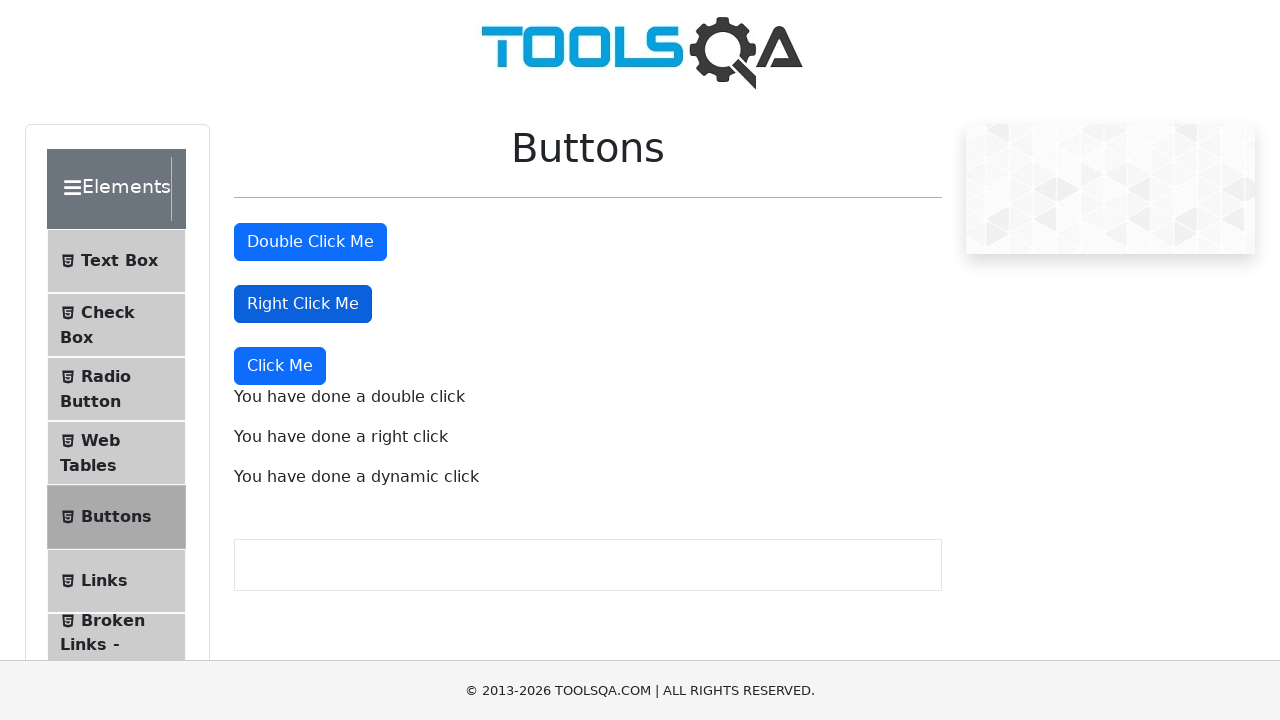

Click messages appeared on the page
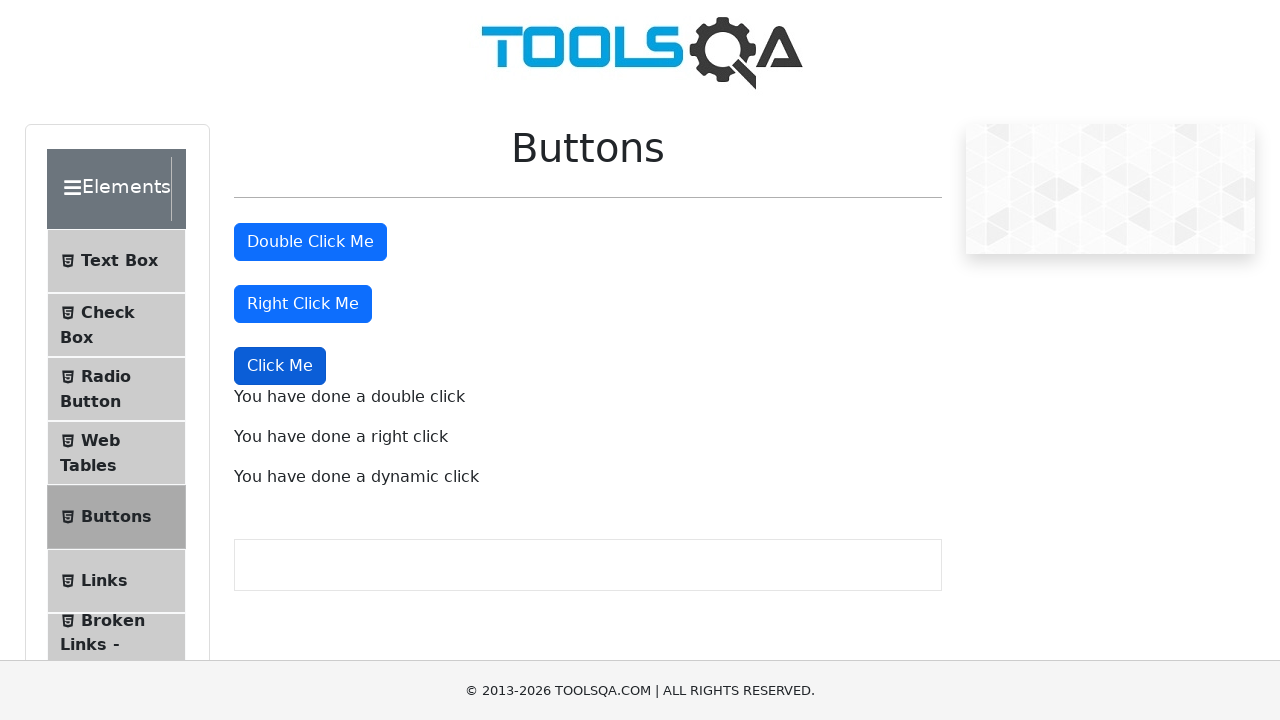

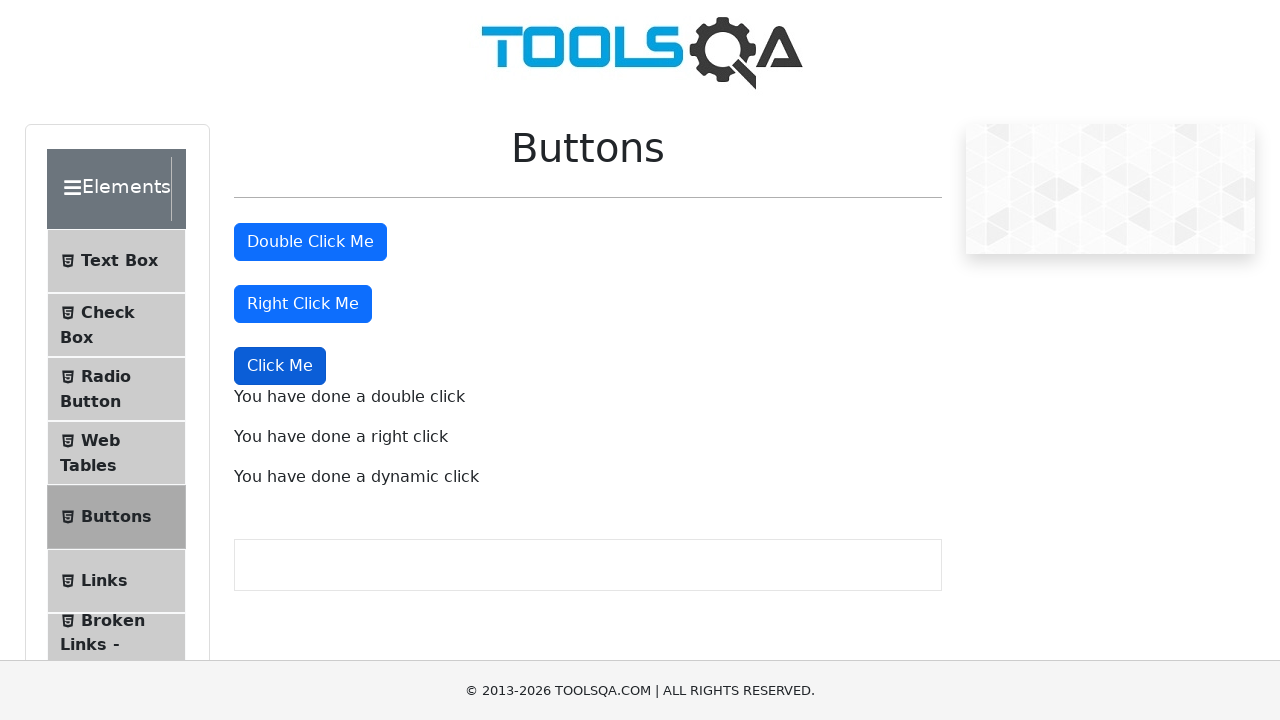